Tests navigation to GitHub wiki Downloads page and verifies the page title, URL, and table structure with expected rows and columns

Starting URL: https://rest-assured.io/

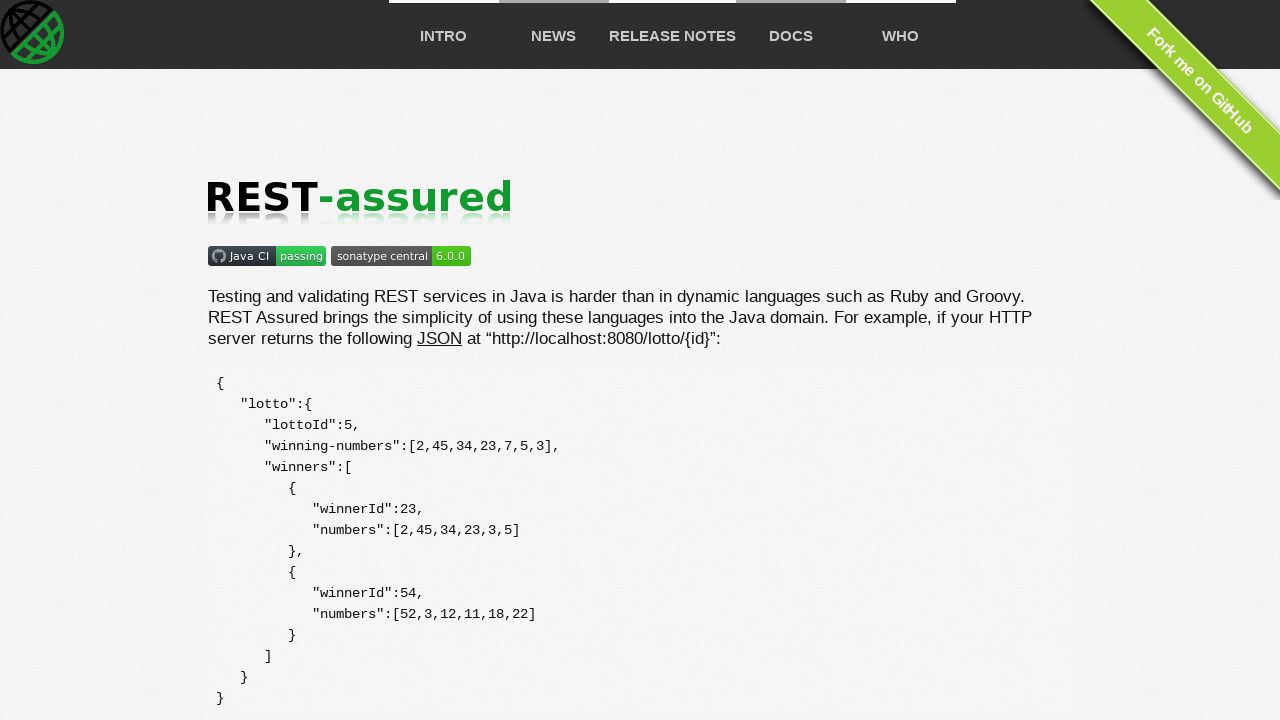

Clicked on docs menu item at (790, 34) on xpath=//div[@id='main']//li[@class='p-docs']
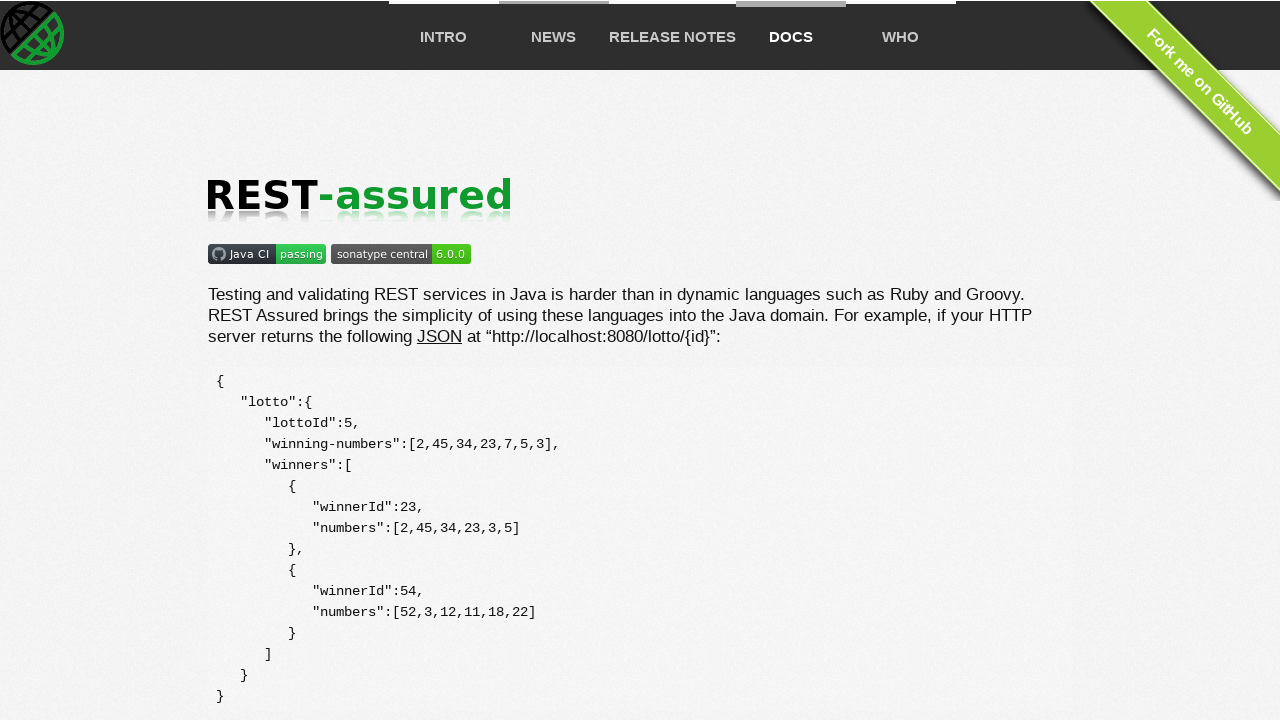

Clicked on Downloads submenu link to navigate to GitHub wiki at (278, 711) on xpath=//div[@id='docs']//a[@href='https://github.com/rest-assured/rest-assured/w
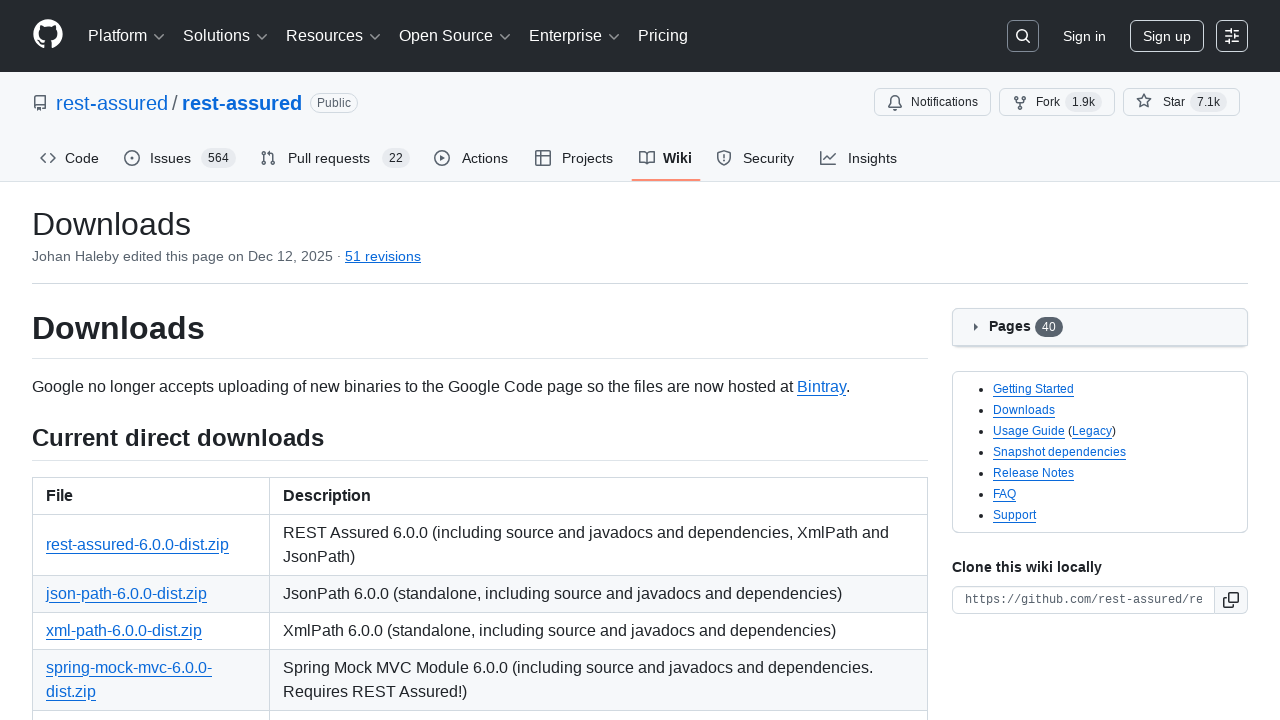

Waited for page title element to load
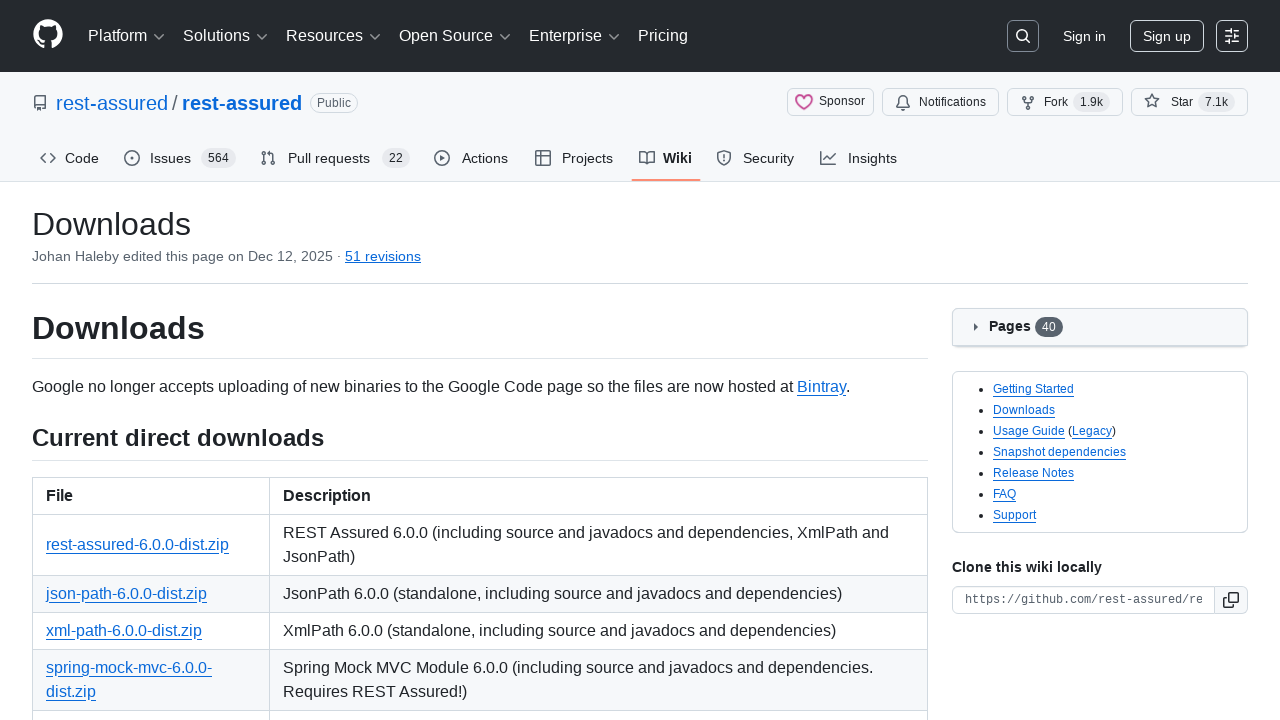

Verified page title is 'Downloads'
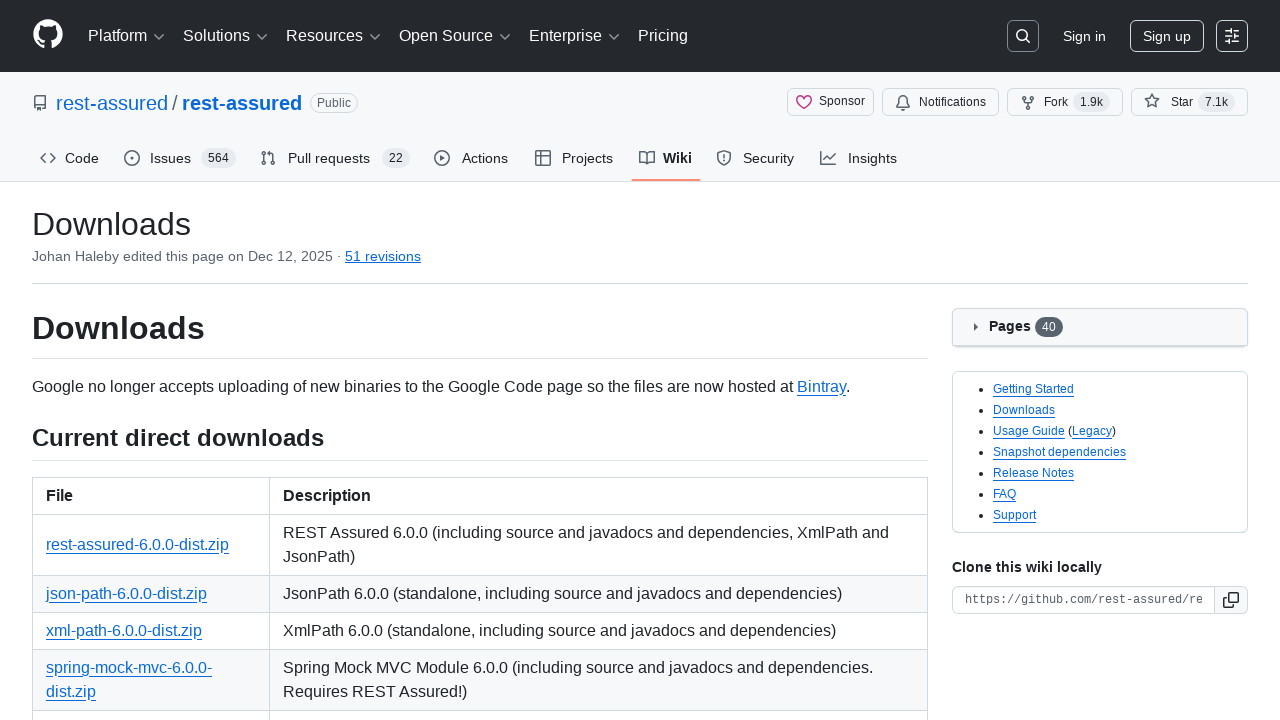

Verified title element is visible
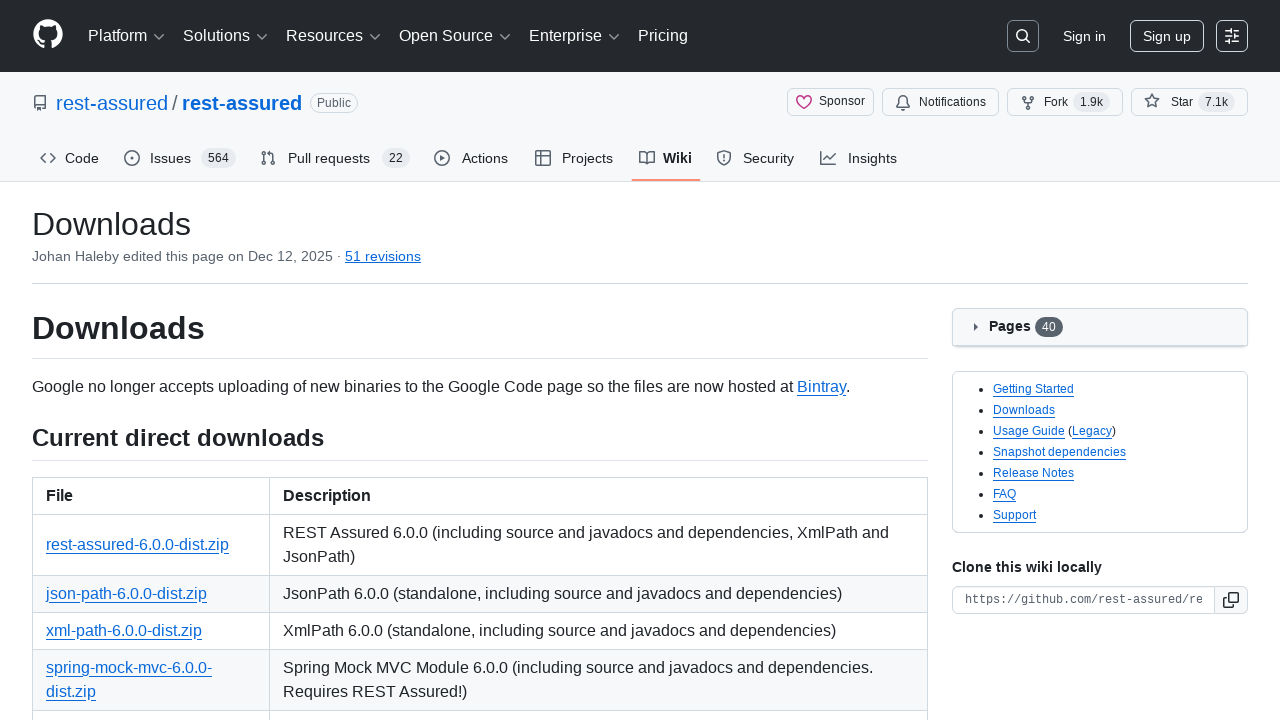

Verified current URL is the GitHub wiki Downloads page
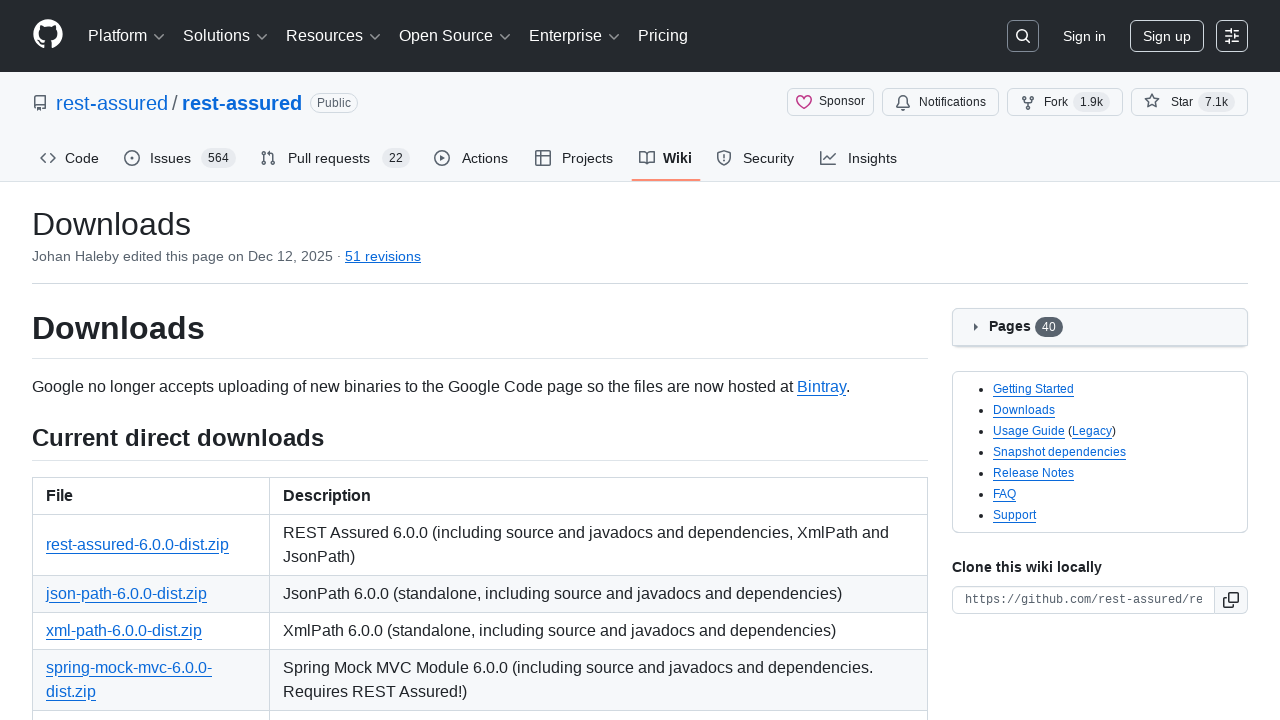

Verified table has 2 header columns
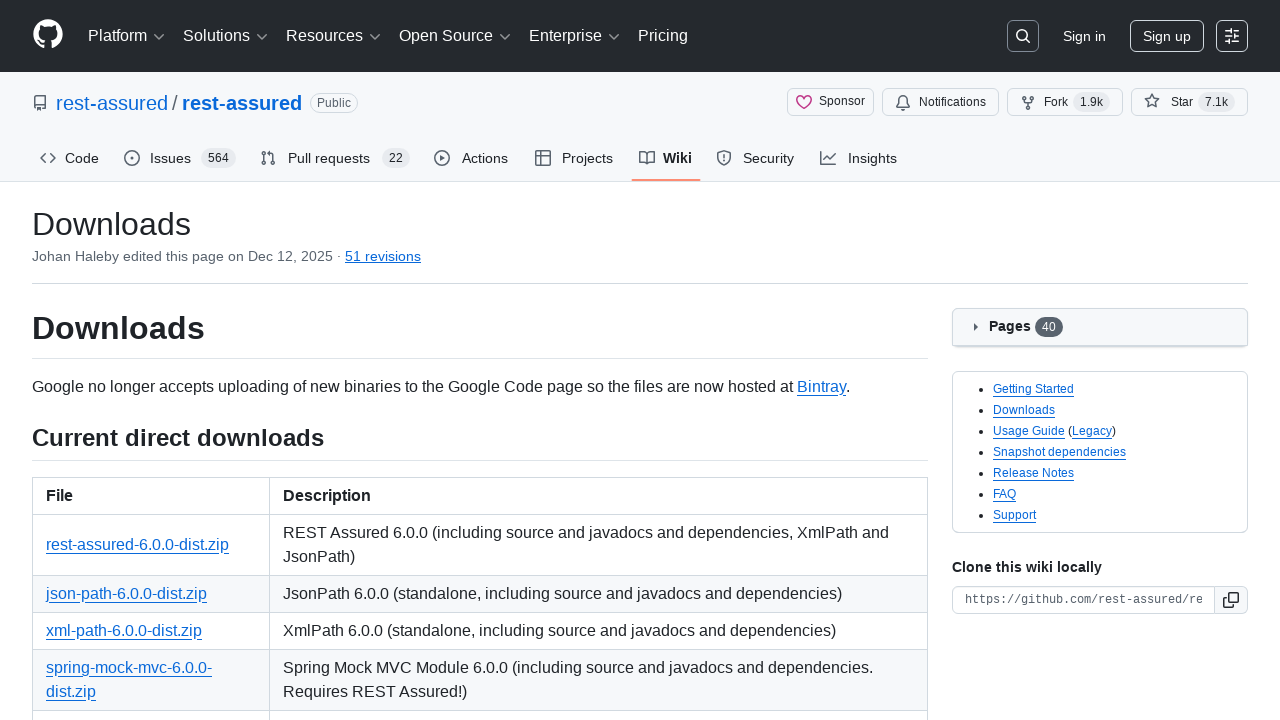

Verified table has 8 body rows
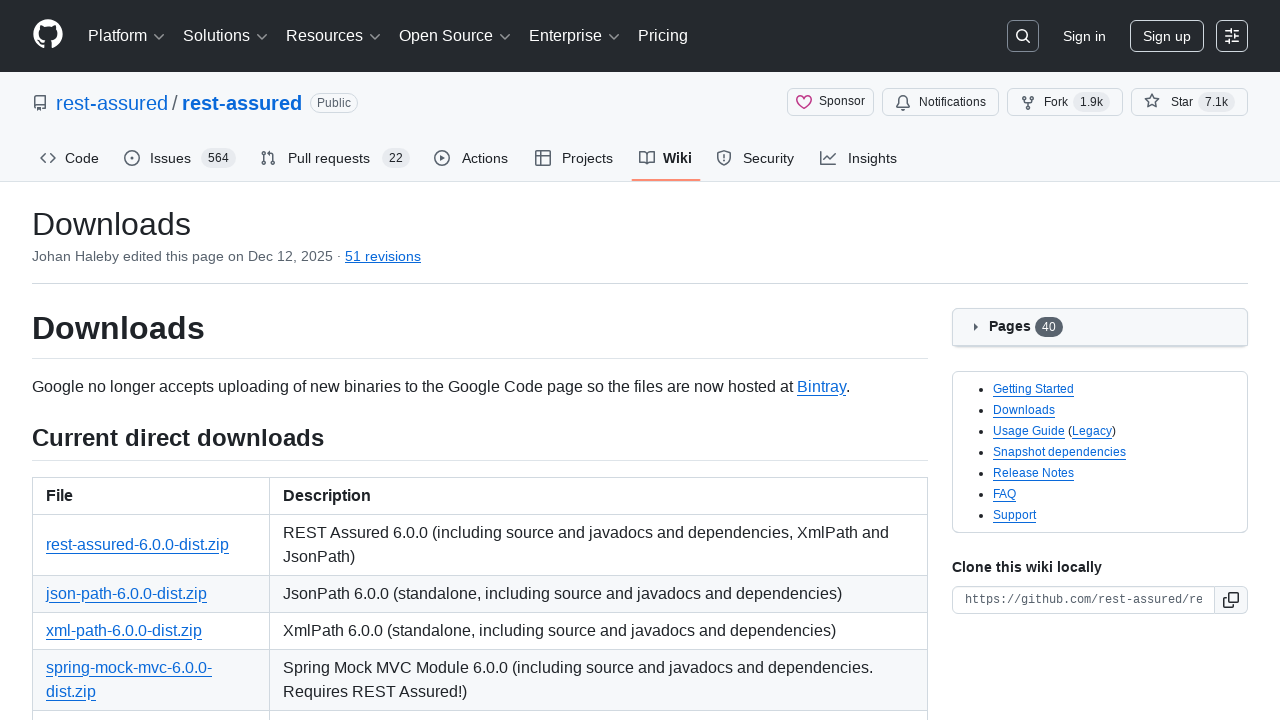

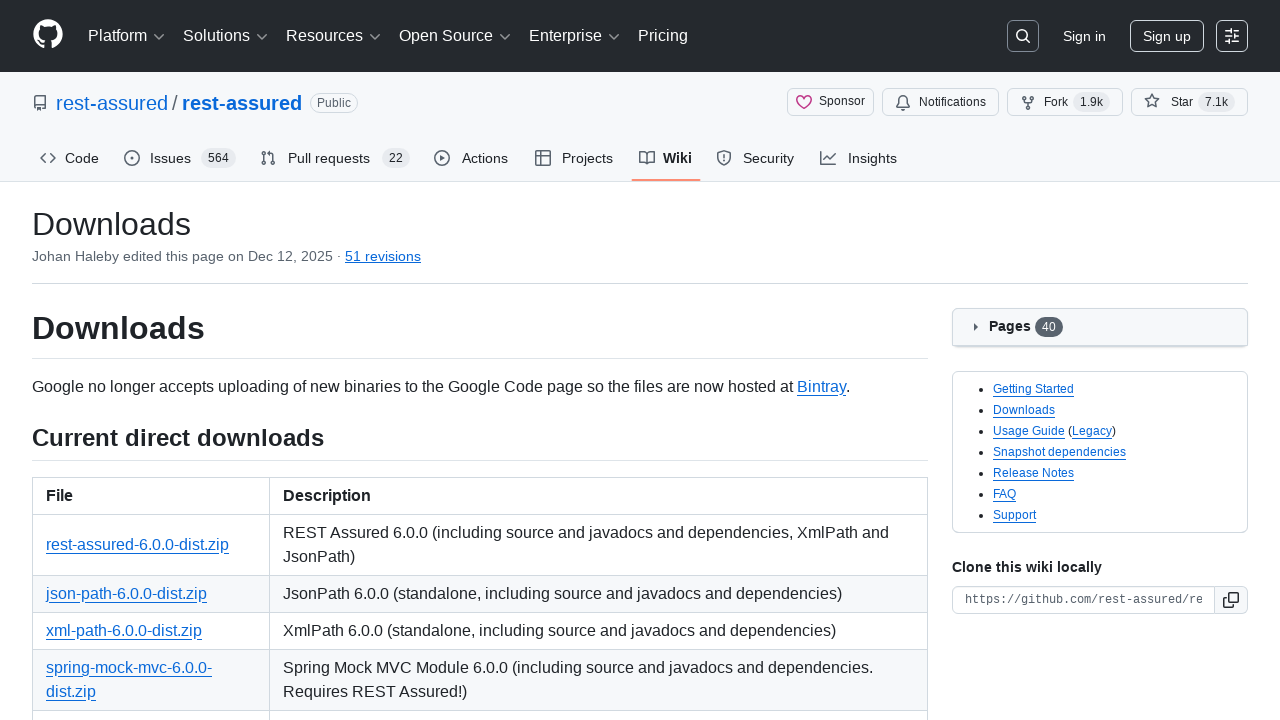